Navigates to the DemoQA website and maximizes the browser window to verify the page loads correctly.

Starting URL: https://demoqa.com/

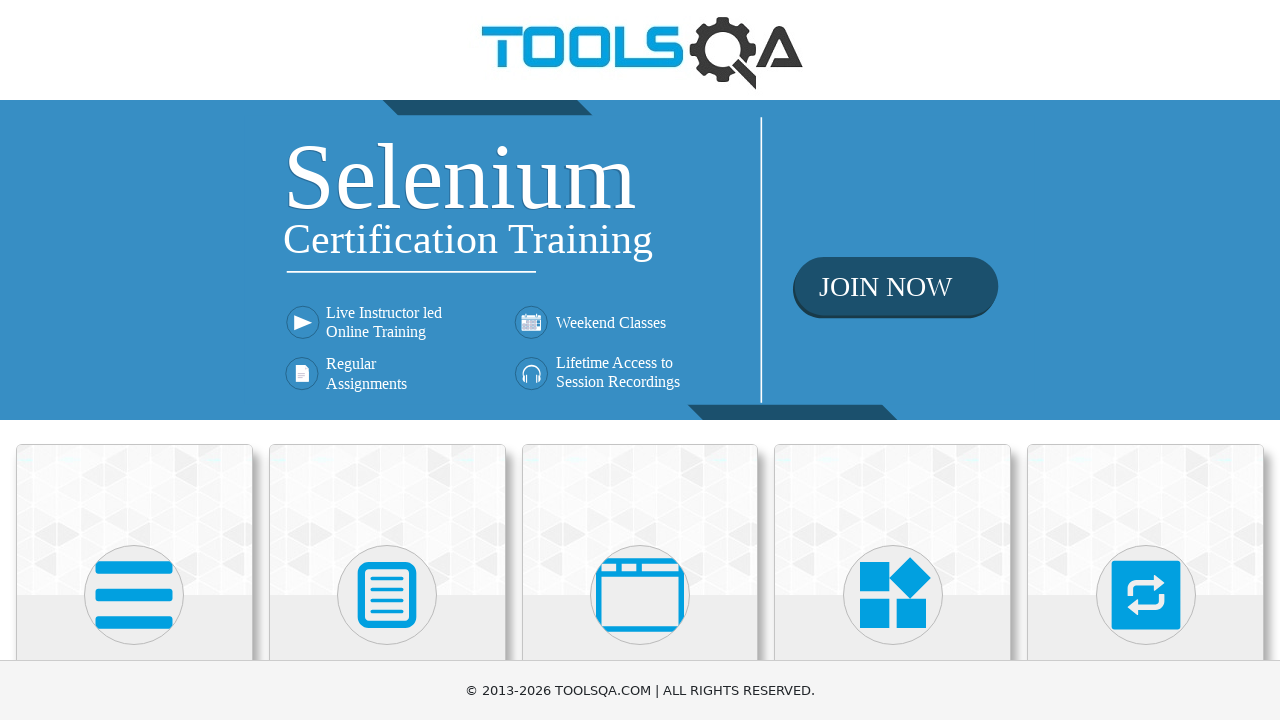

Set viewport to 1920x1080 to simulate maximized window
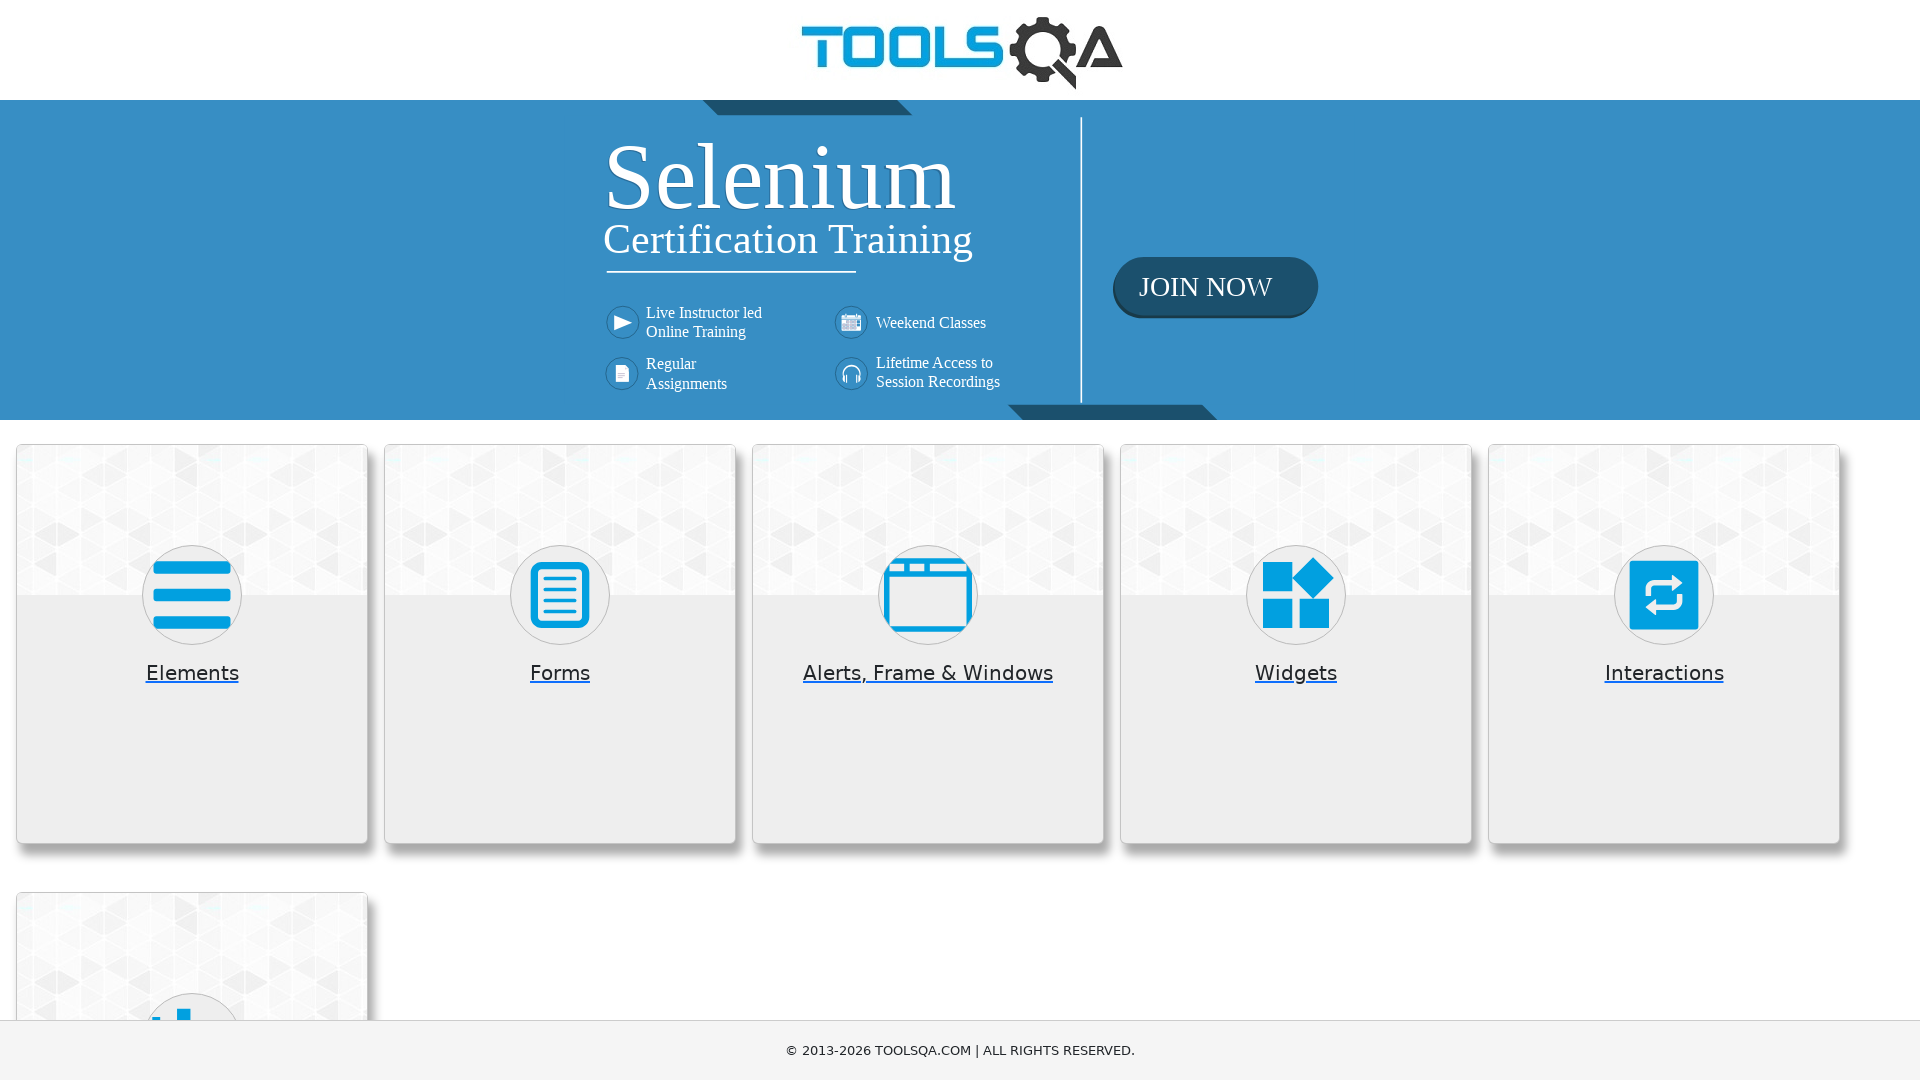

Navigated to https://demoqa.com/
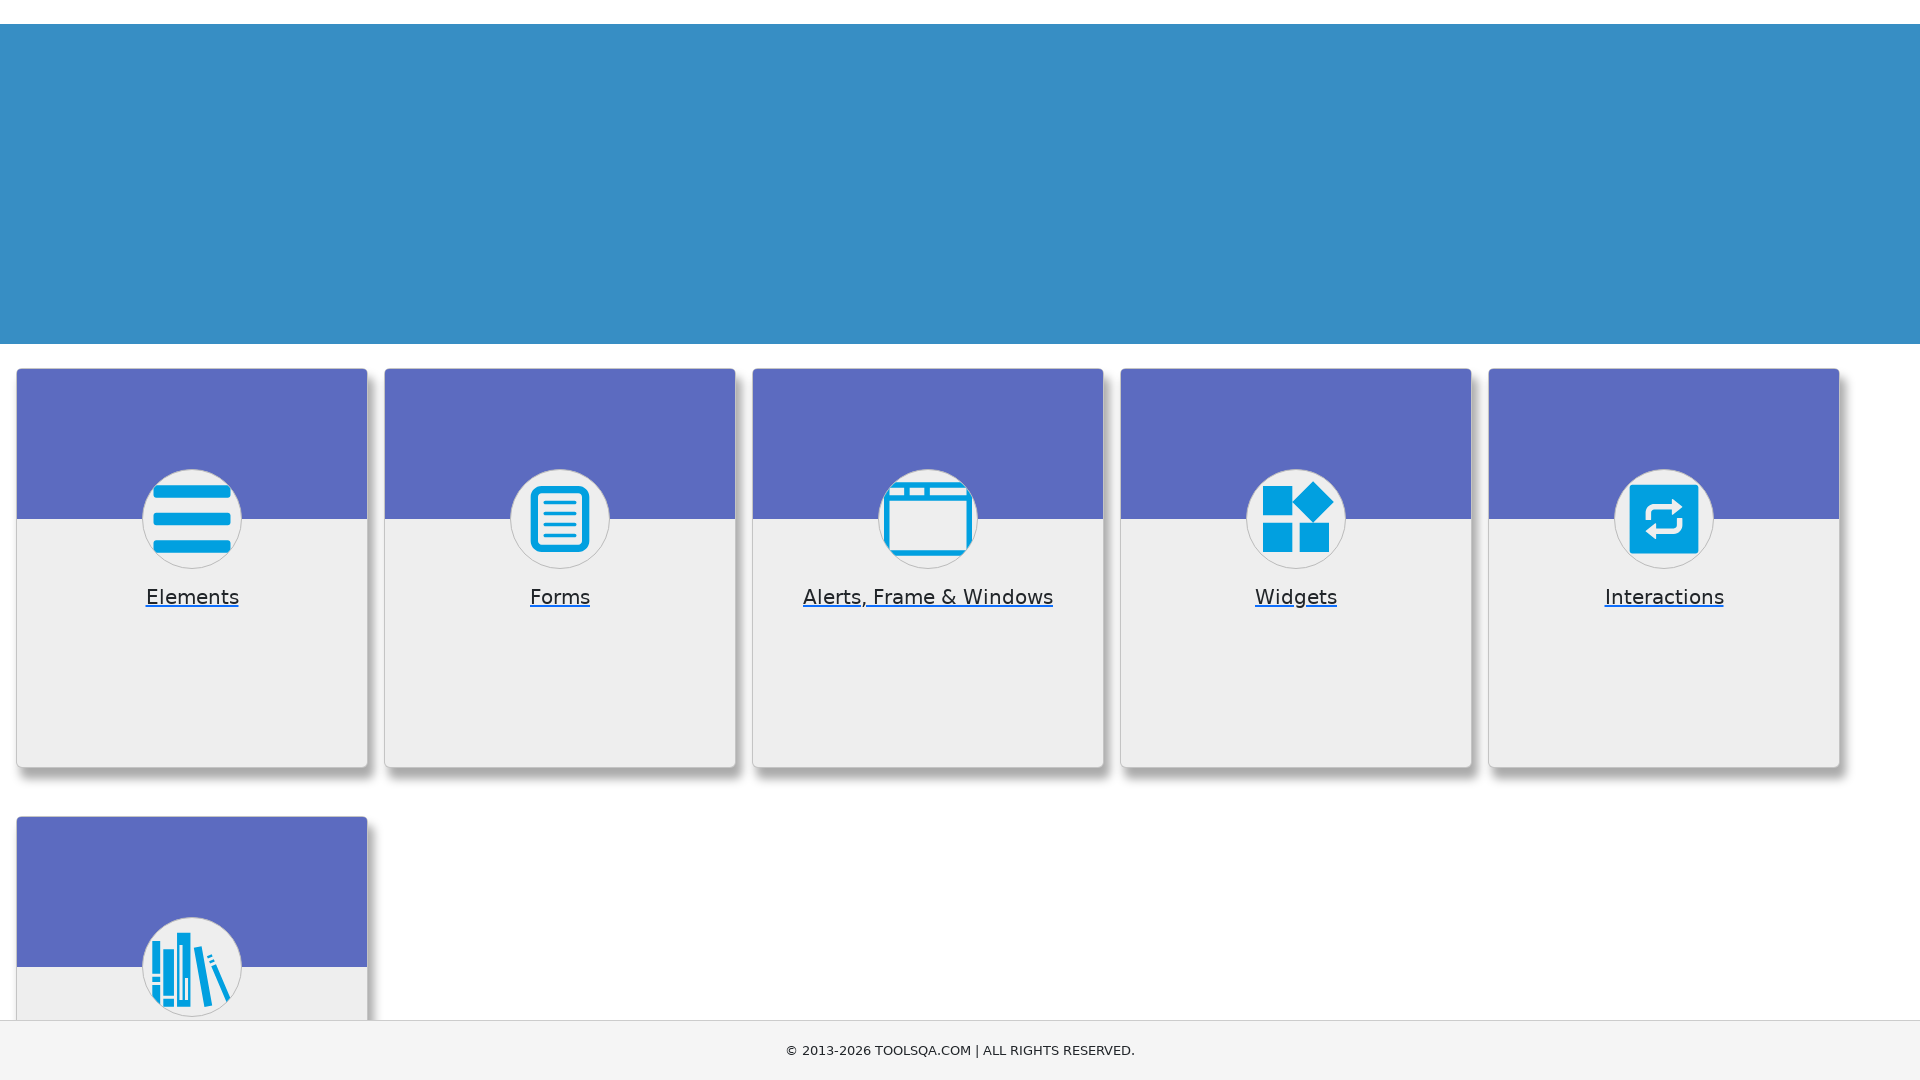

Page DOM content fully loaded
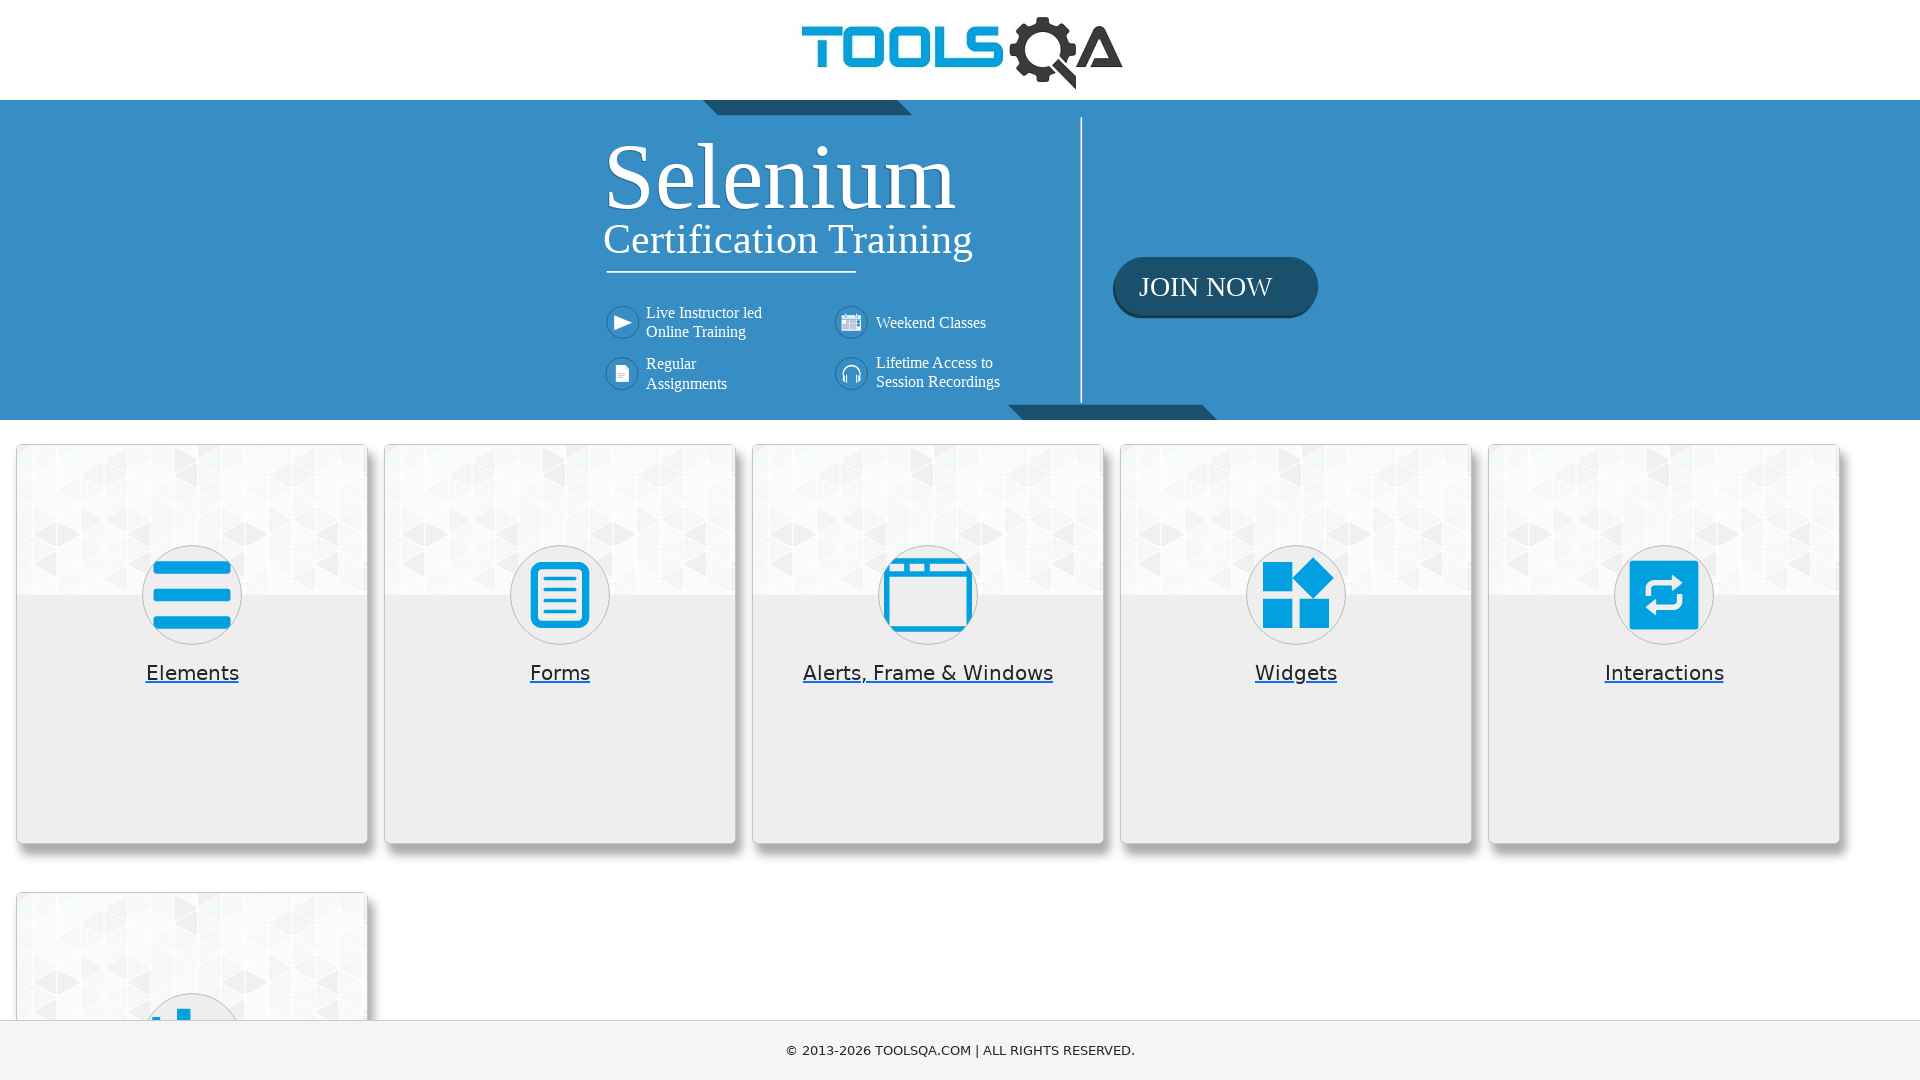

Body element is present - page loaded correctly
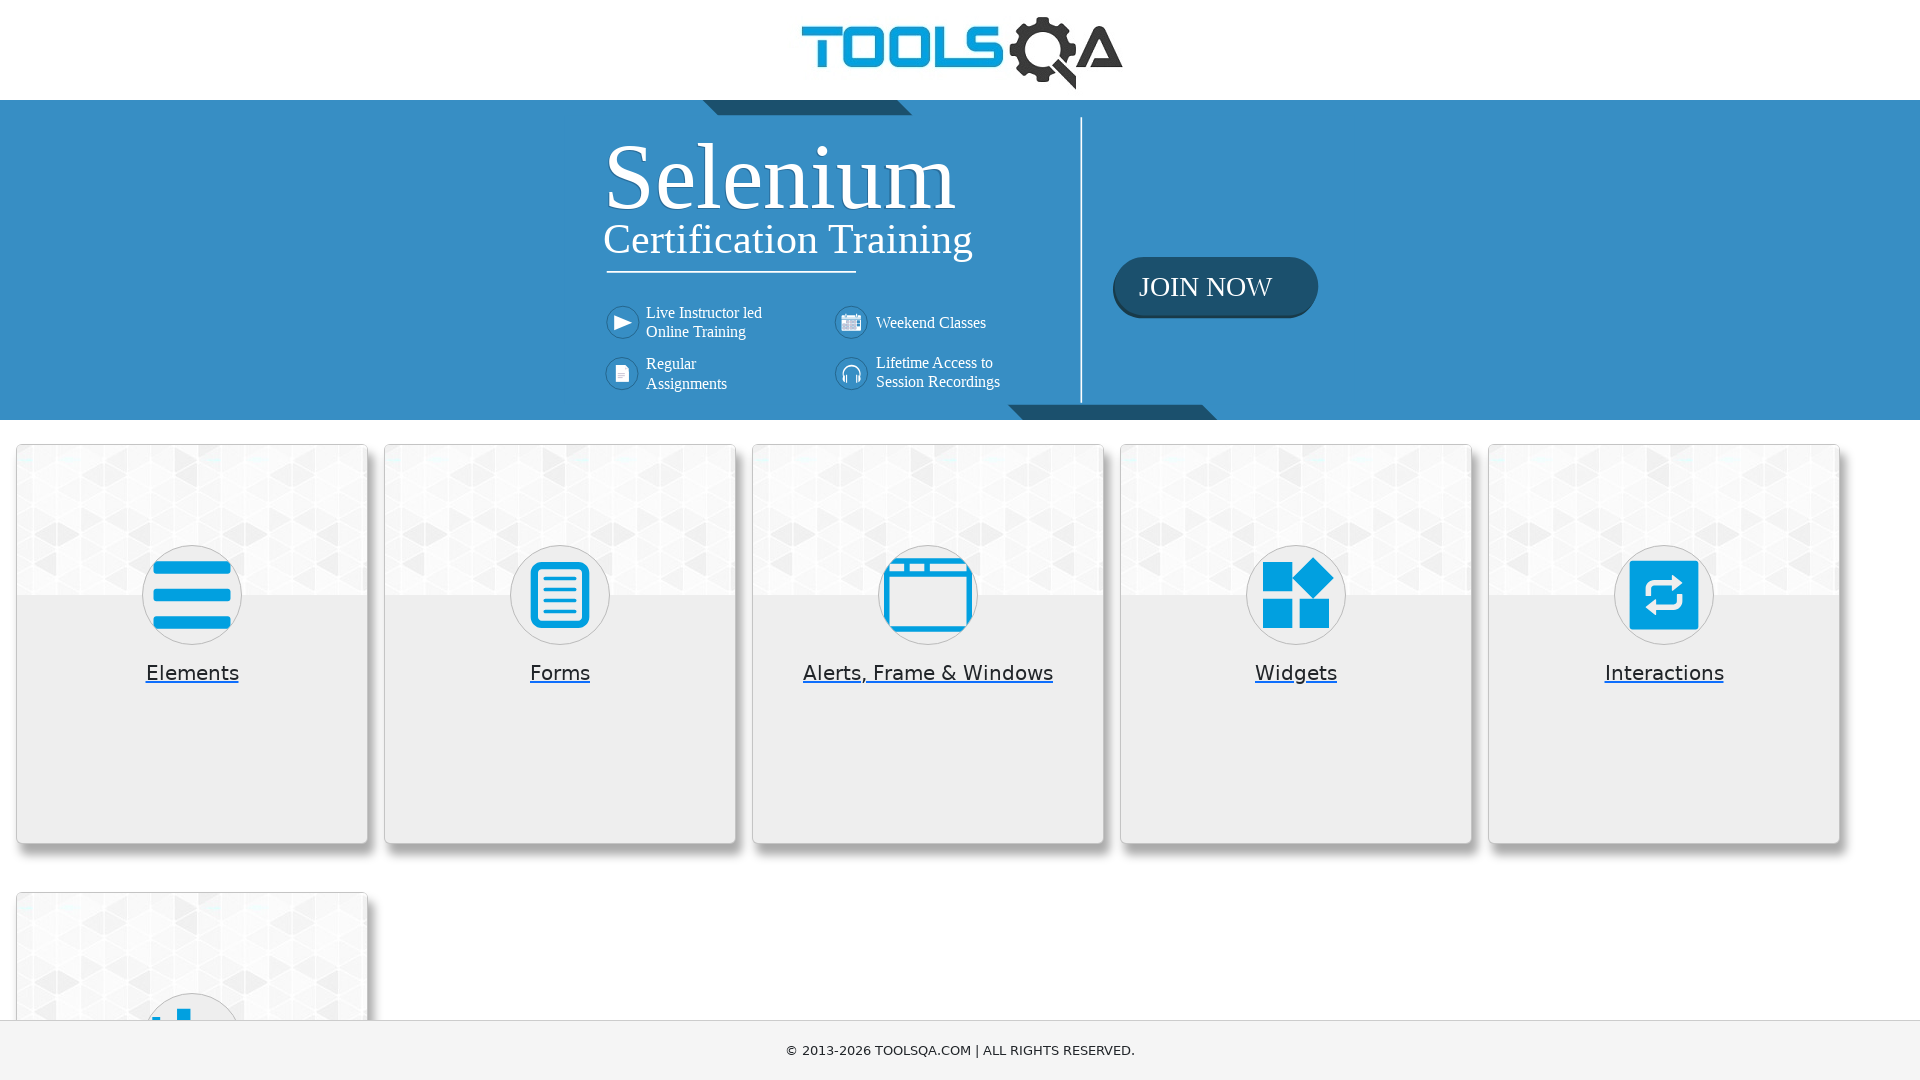

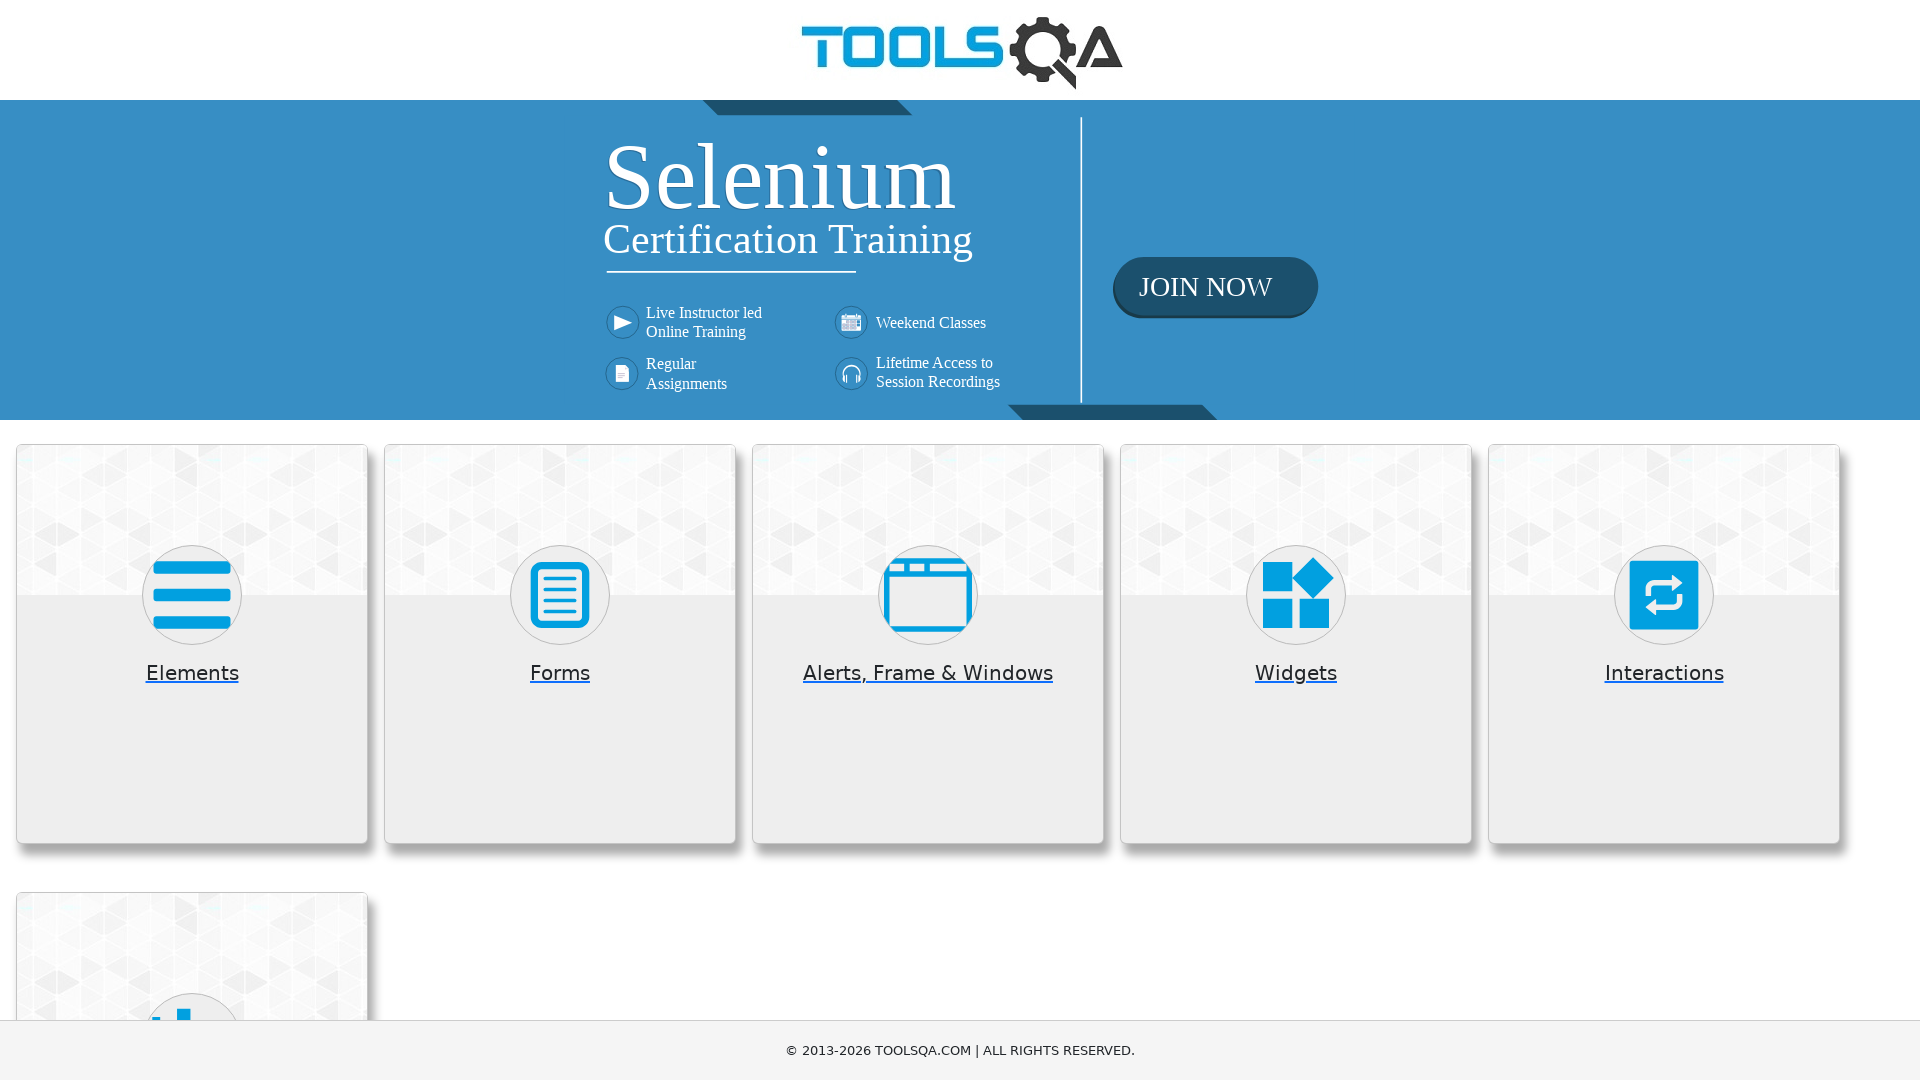